Navigates to a page, clicks on a specific link identified by calculated text, then fills out a form with personal information and submits it

Starting URL: http://suninjuly.github.io/find_link_text

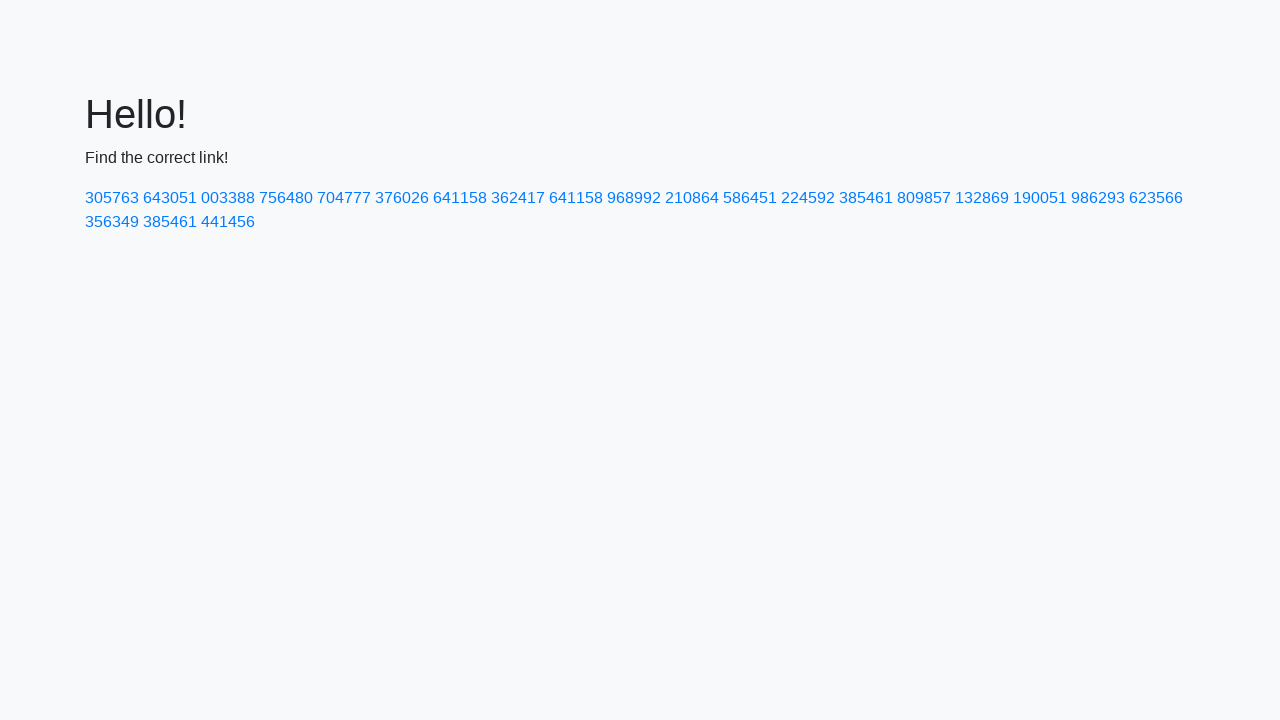

Navigated to http://suninjuly.github.io/find_link_text
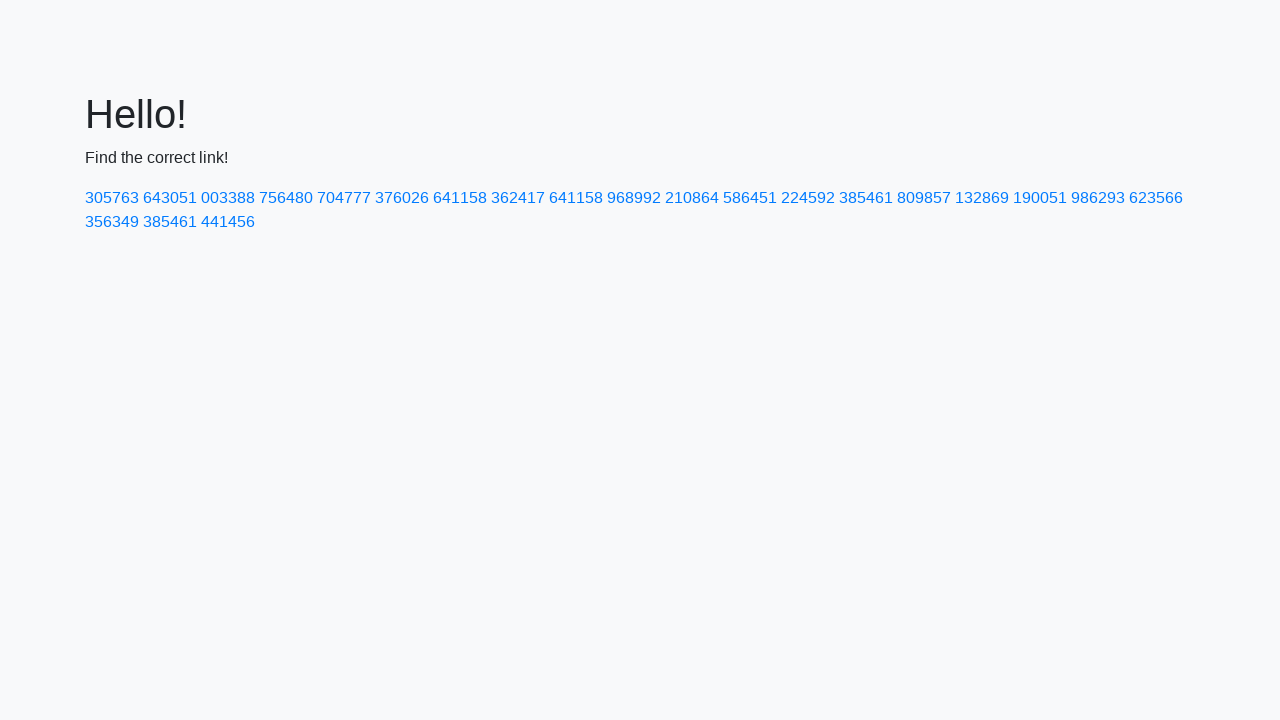

Clicked link with calculated text '224592' at (808, 198) on a:has-text('224592')
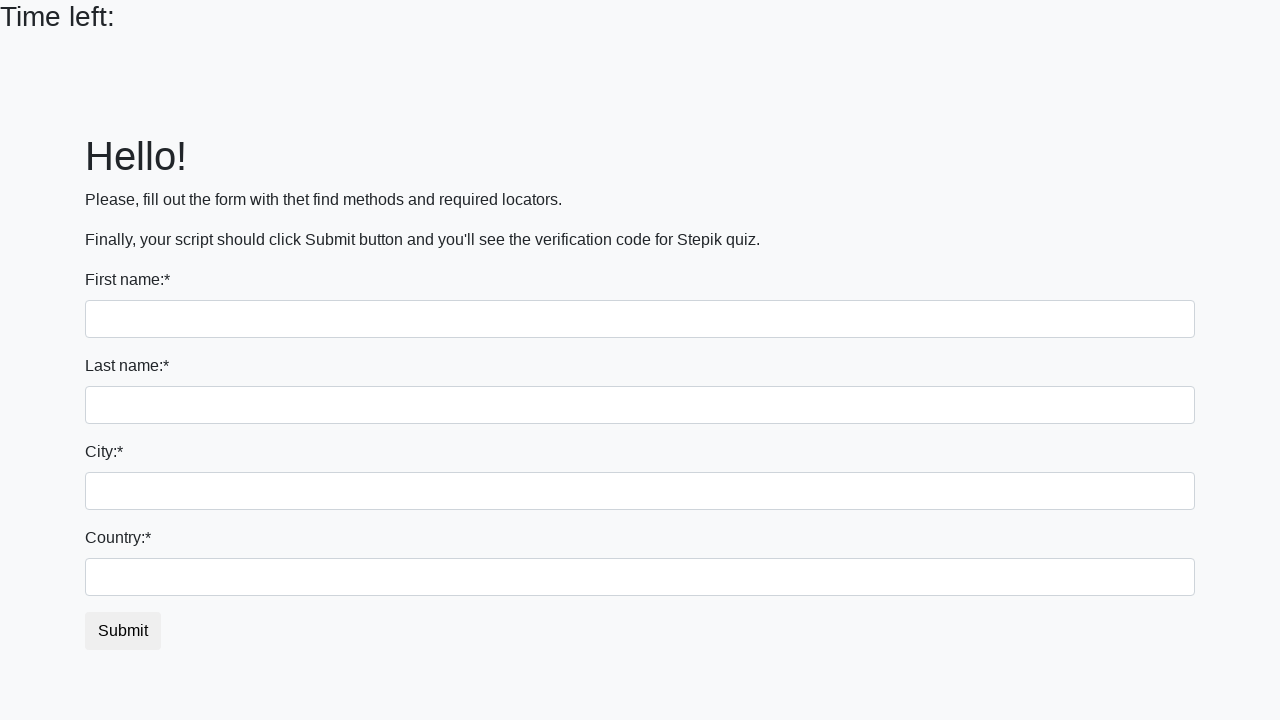

Filled first name field with 'Ivan' on input:first-of-type
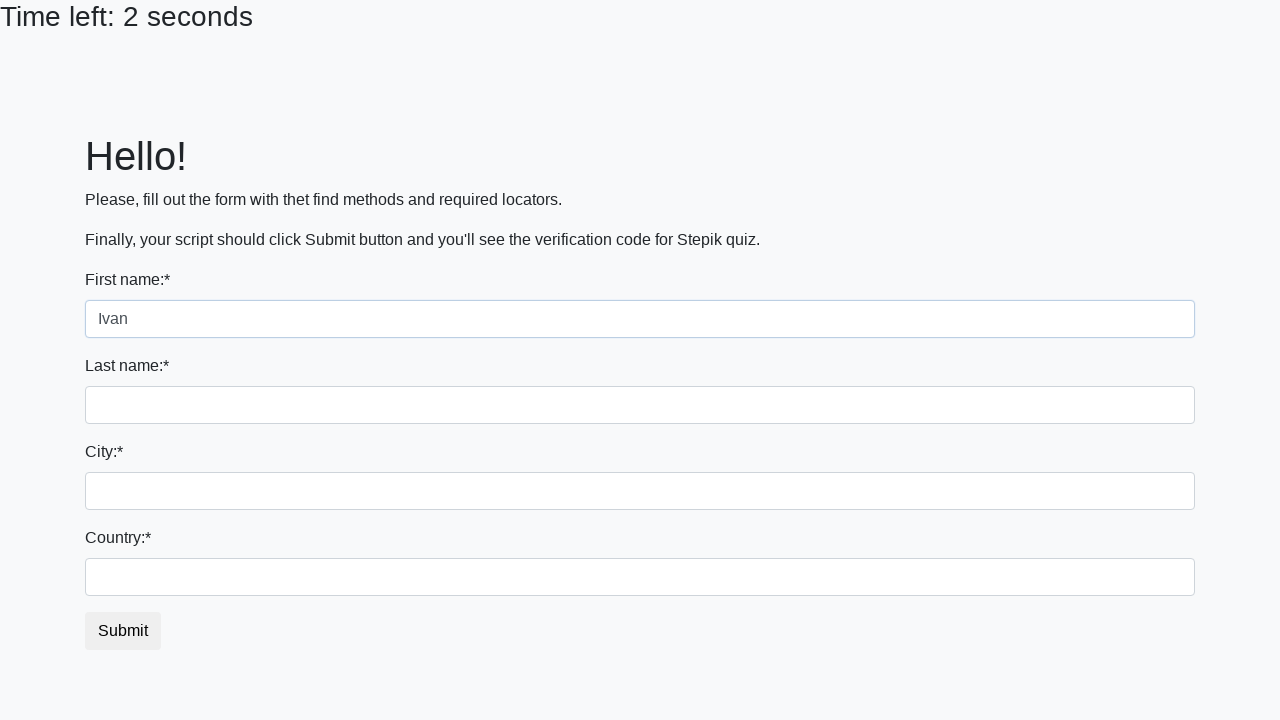

Filled last name field with 'Petrov' on input[name='last_name']
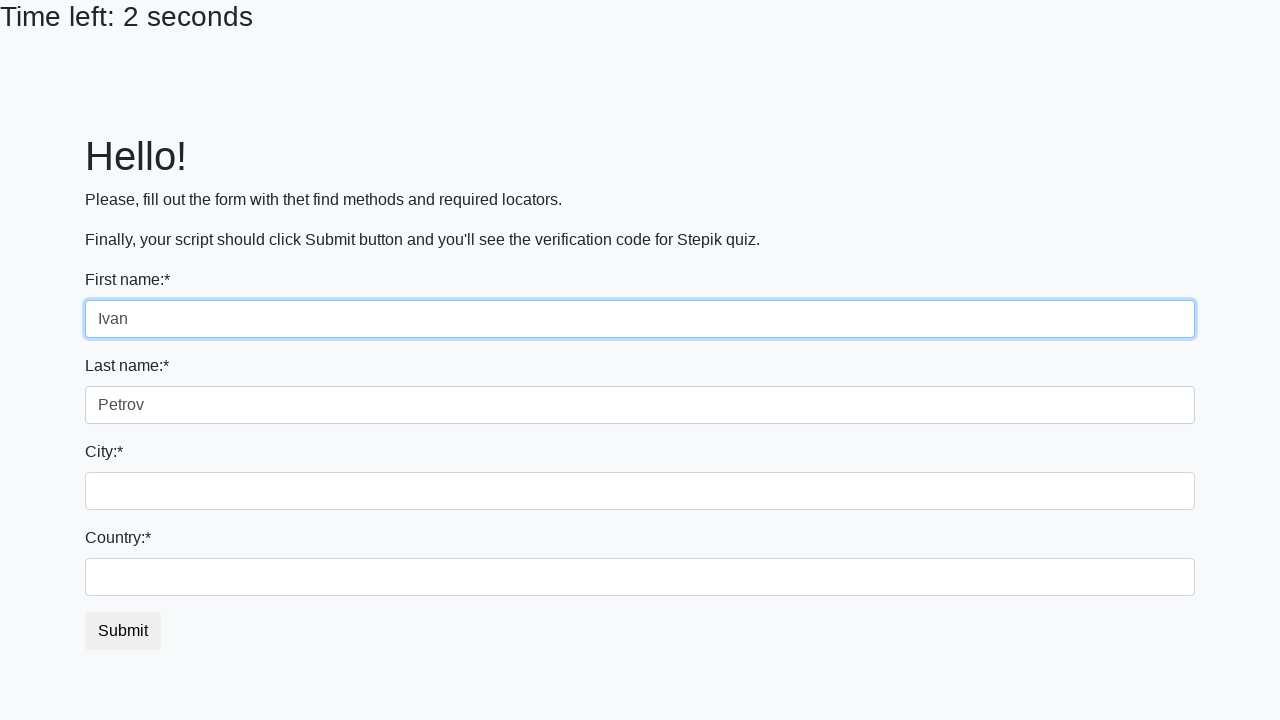

Filled city field with 'Smolensk' on .city
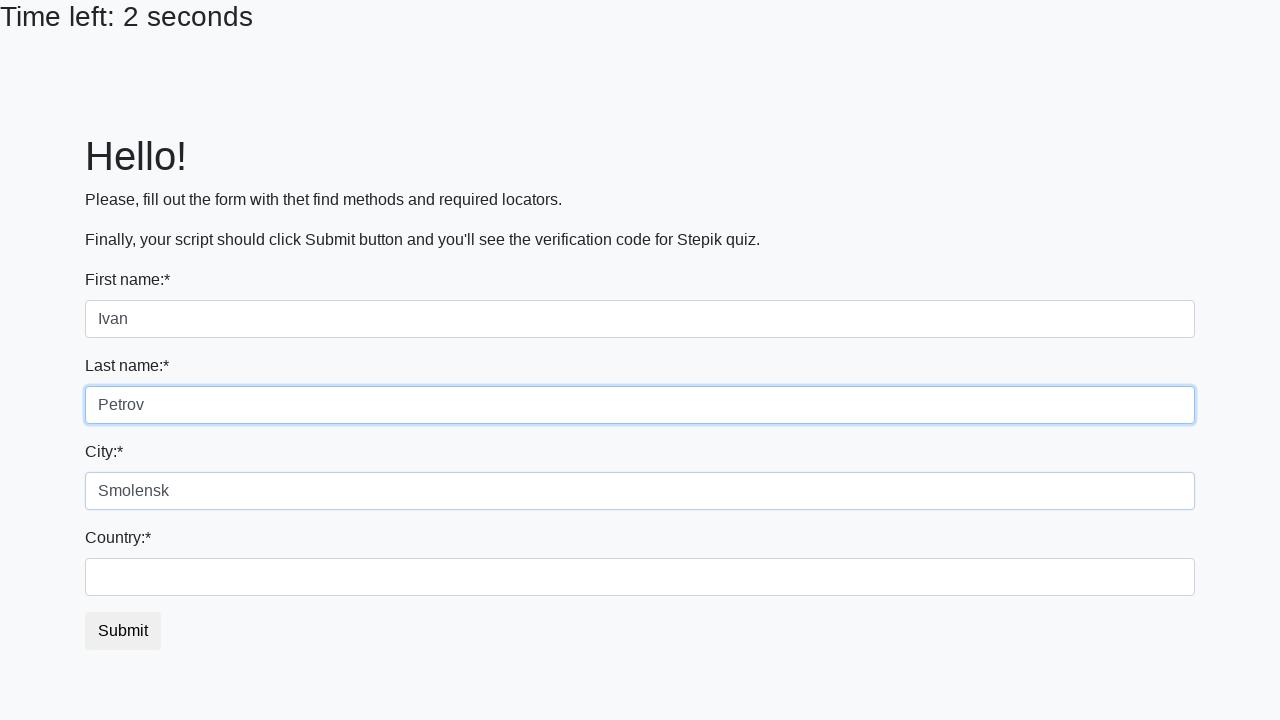

Filled country field with 'Russia' on #country
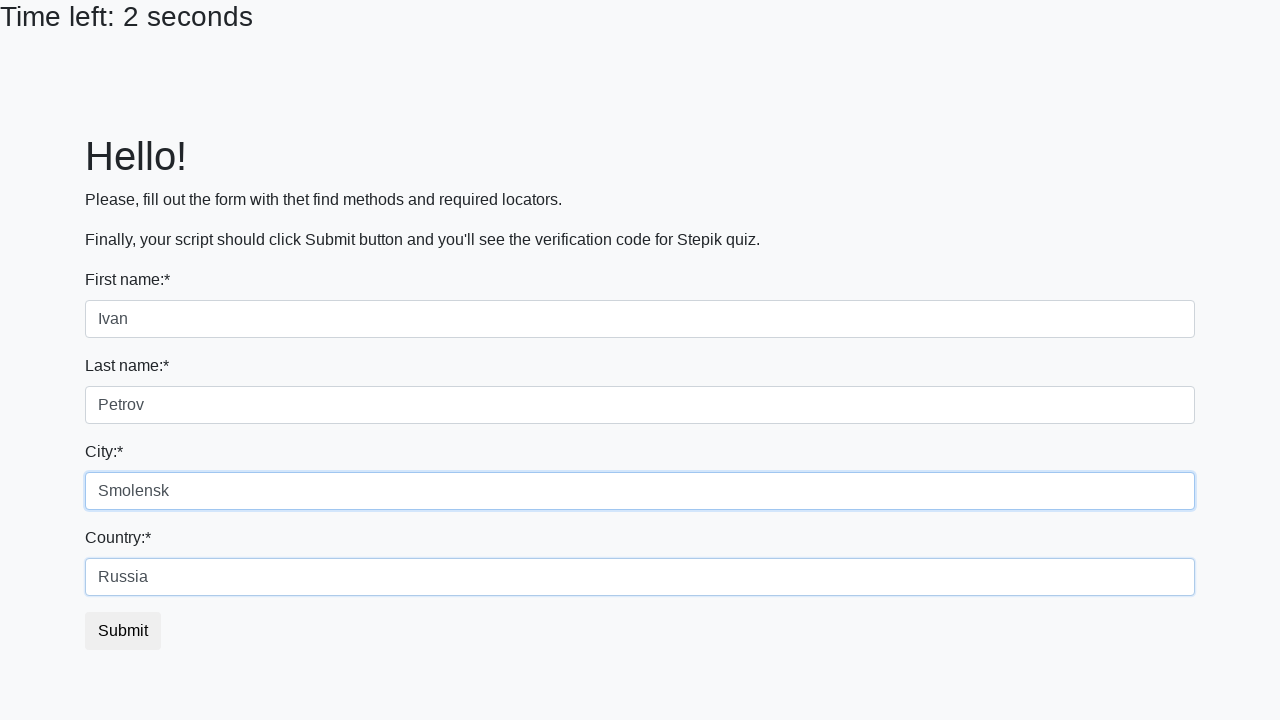

Clicked submit button to submit the form at (123, 631) on button.btn
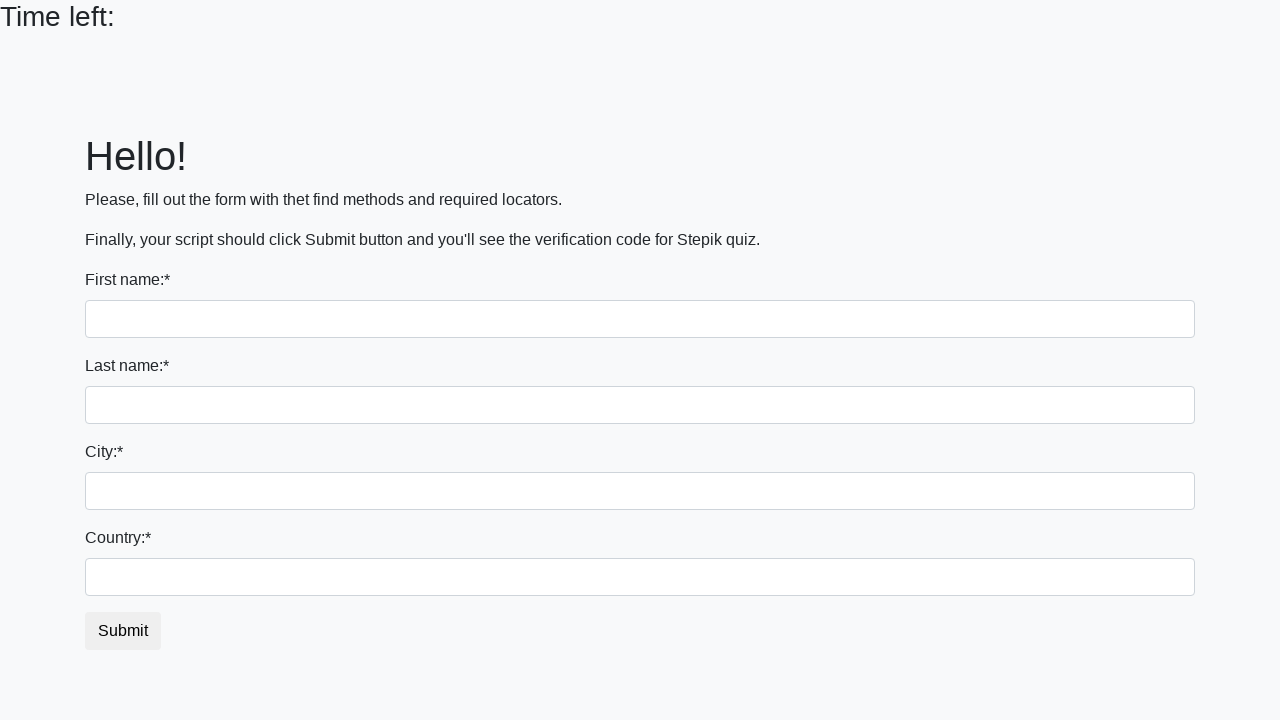

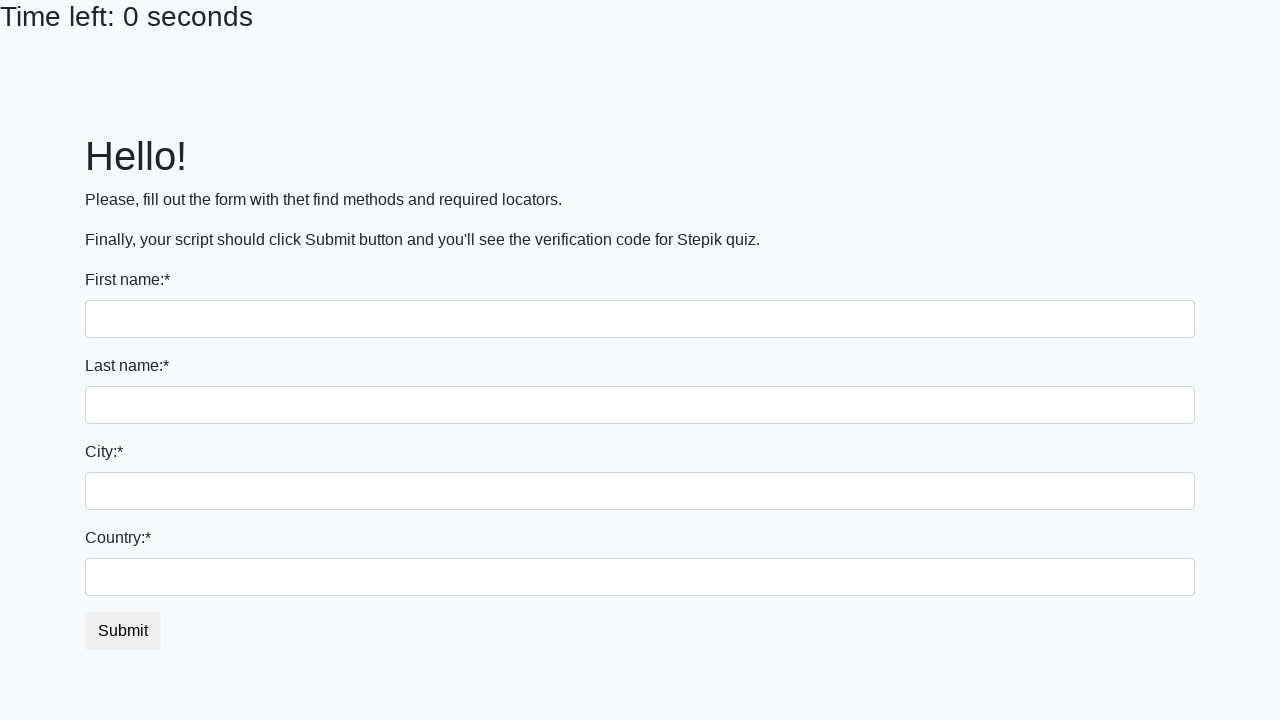